Tests form input functionality by waiting for a name input field to be visible and entering a username value

Starting URL: https://testautomationpractice.blogspot.com/

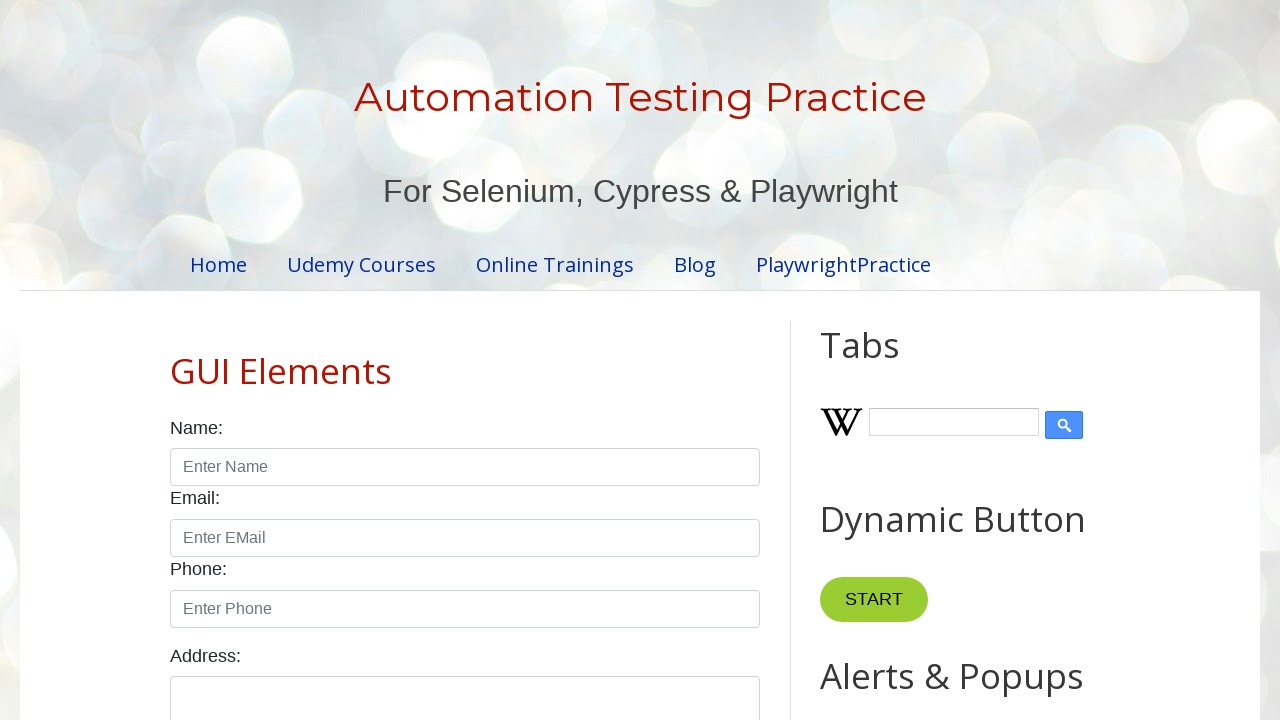

Waited for name input field to be visible
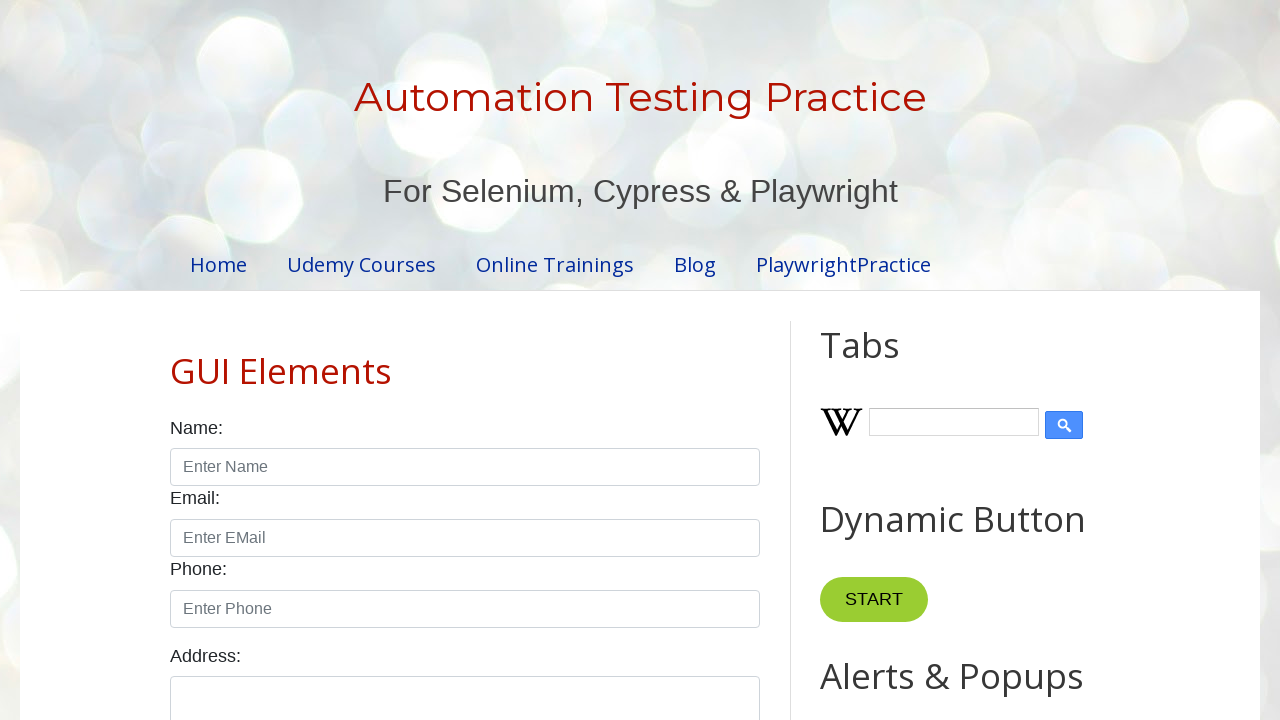

Entered 'aman' into name input field on input#name
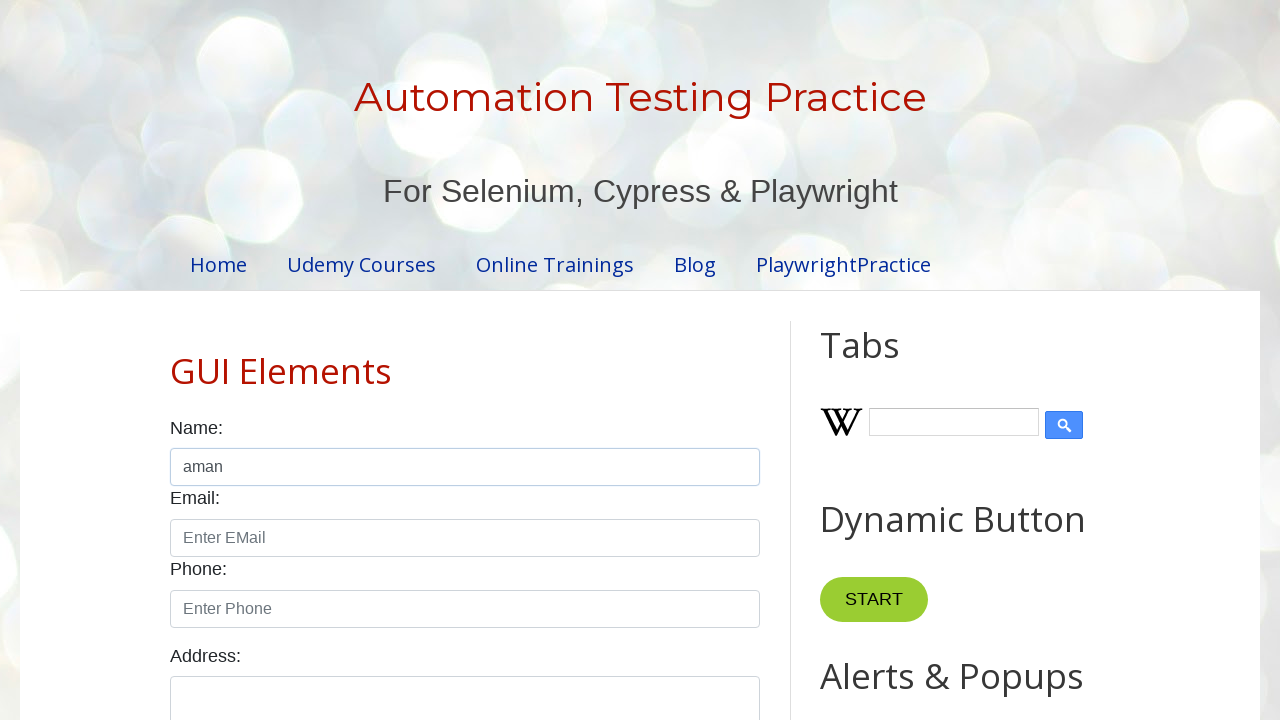

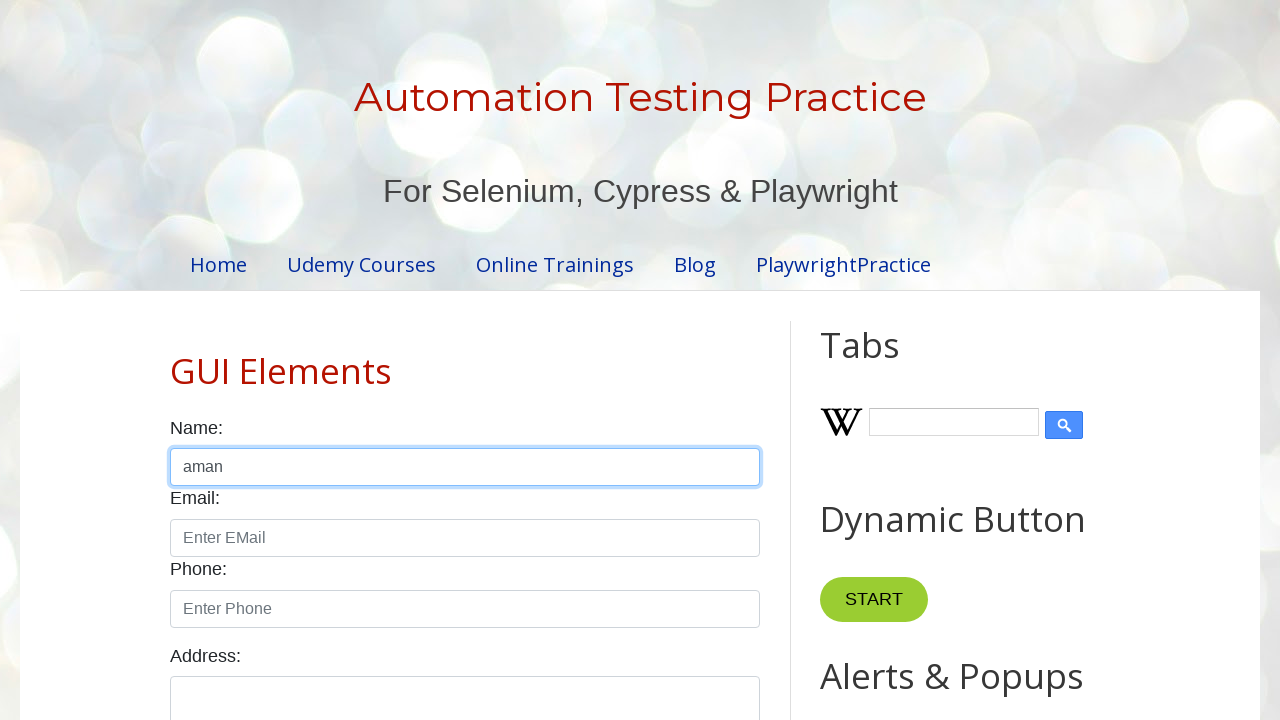